Tests popup window handling by clicking a link that opens a popup window, then closing only the child popup window while keeping the parent window active.

Starting URL: http://omayo.blogspot.com/

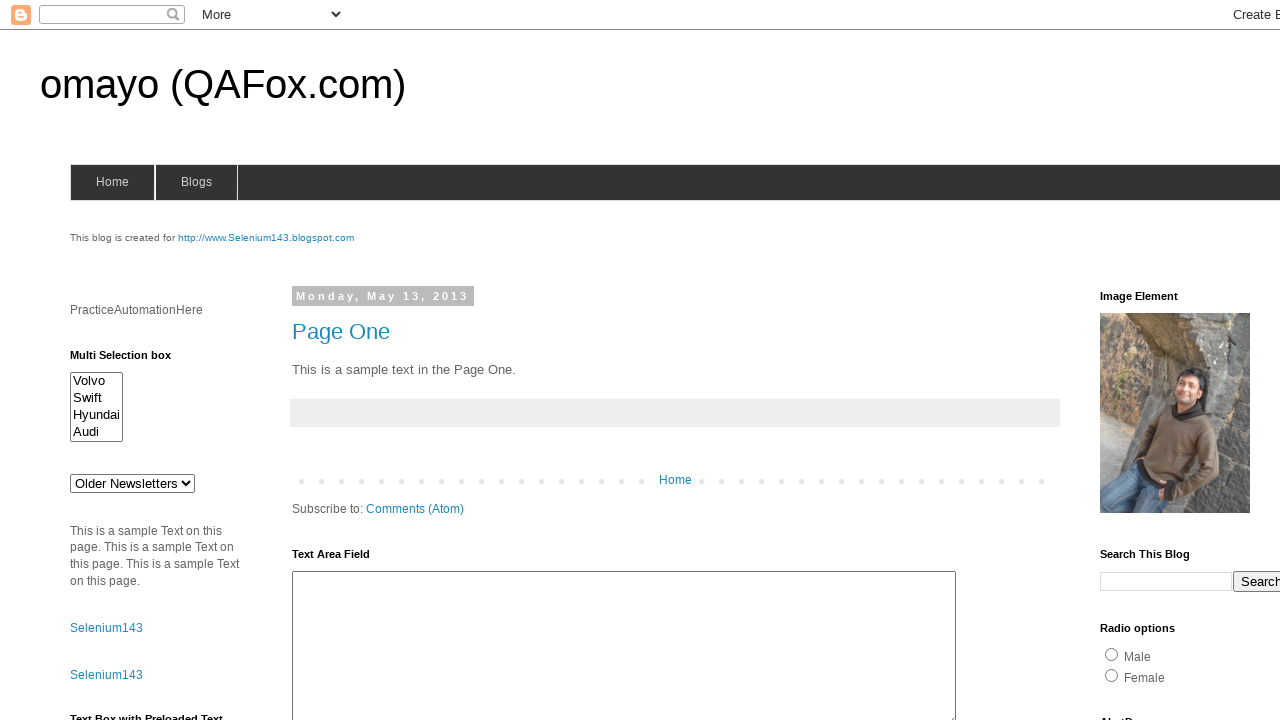

Scrolled to 'Open a popup window' link
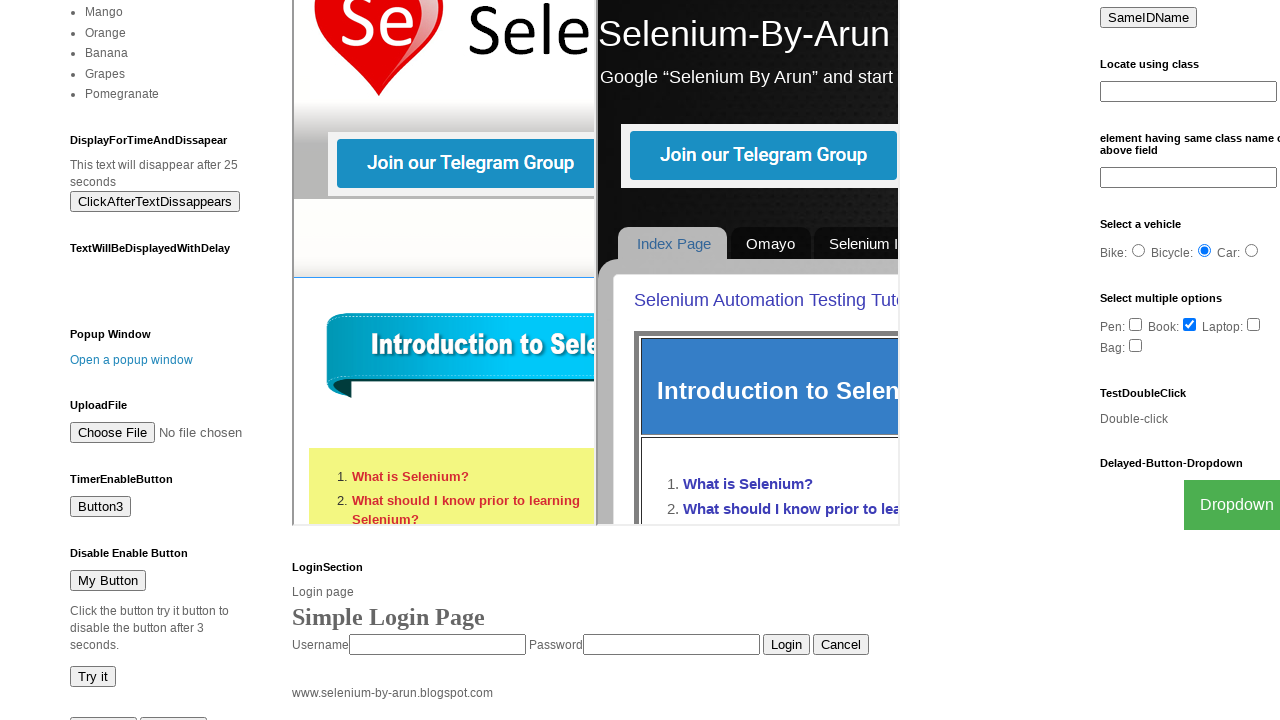

Stored reference to main page
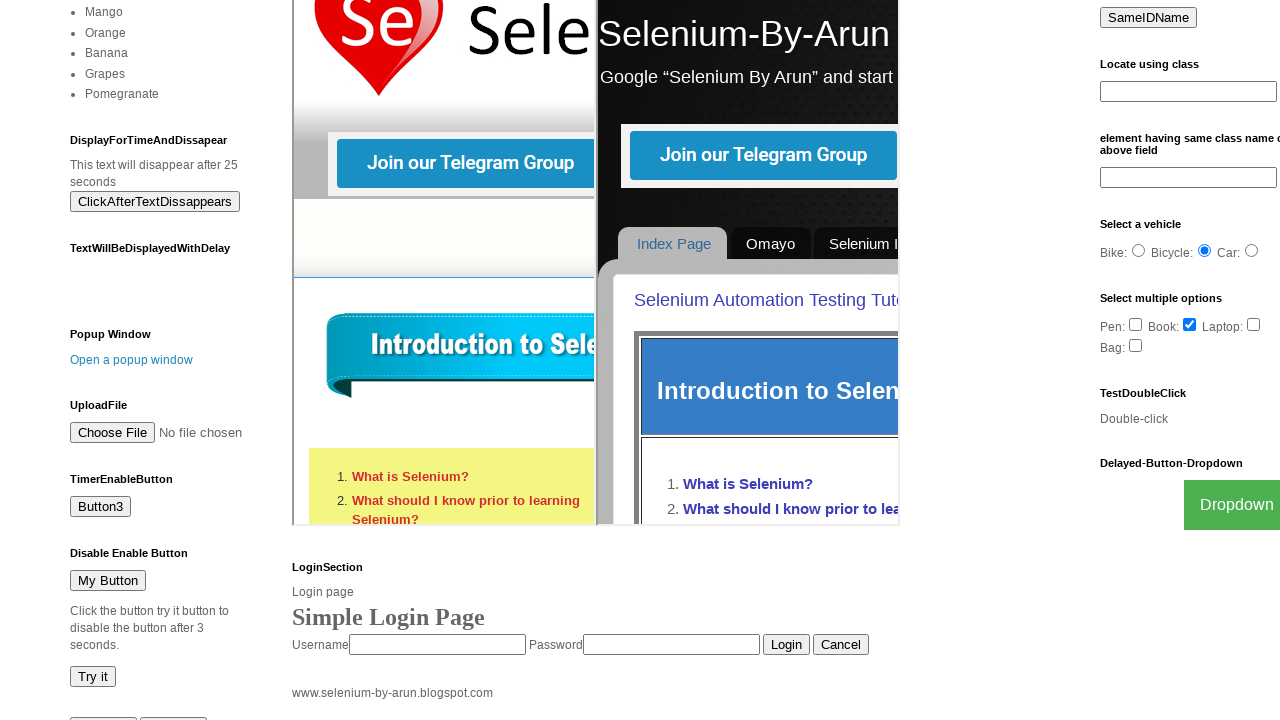

Clicked popup link and detected new popup window at (132, 360) on internal:text="Open a popup window"i
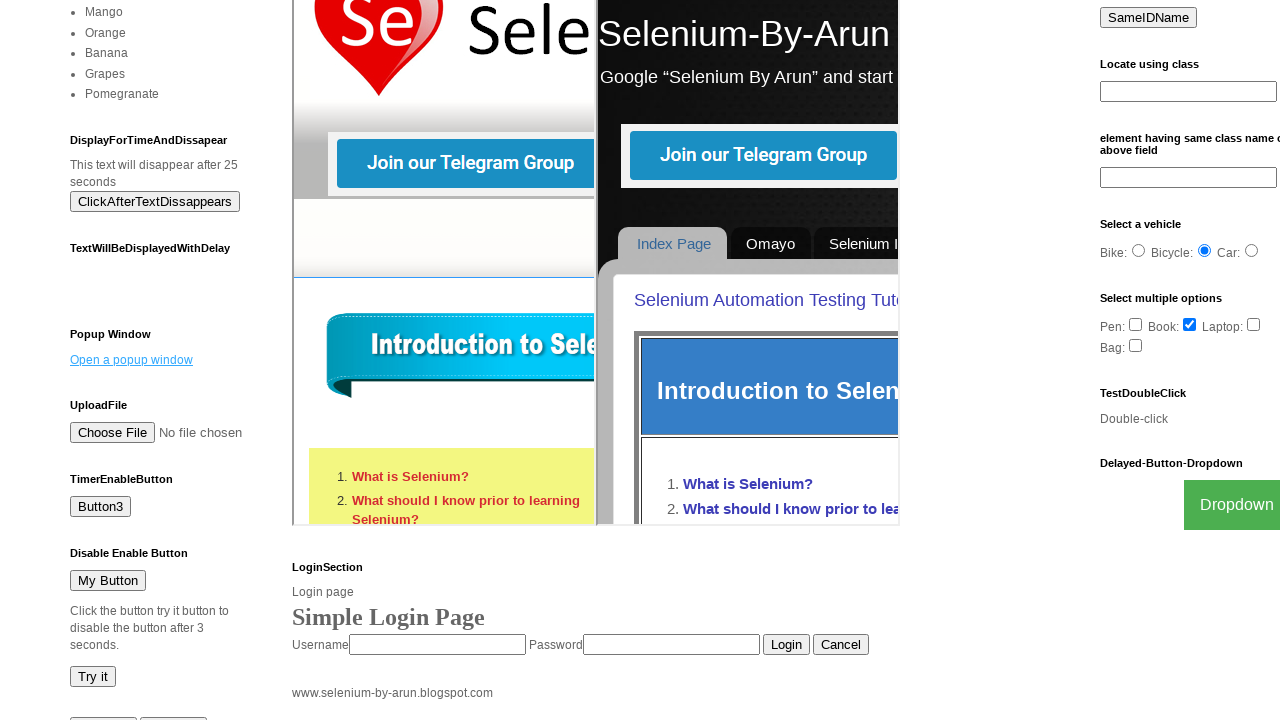

Acquired reference to new popup page
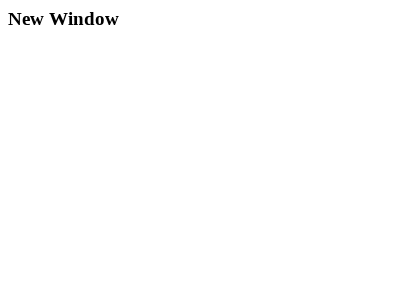

Popup page loaded successfully
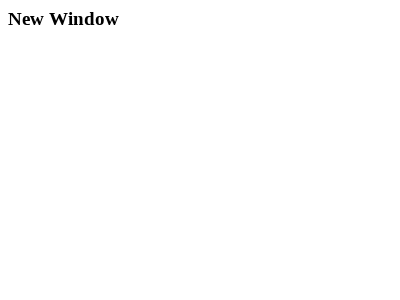

Closed child popup window
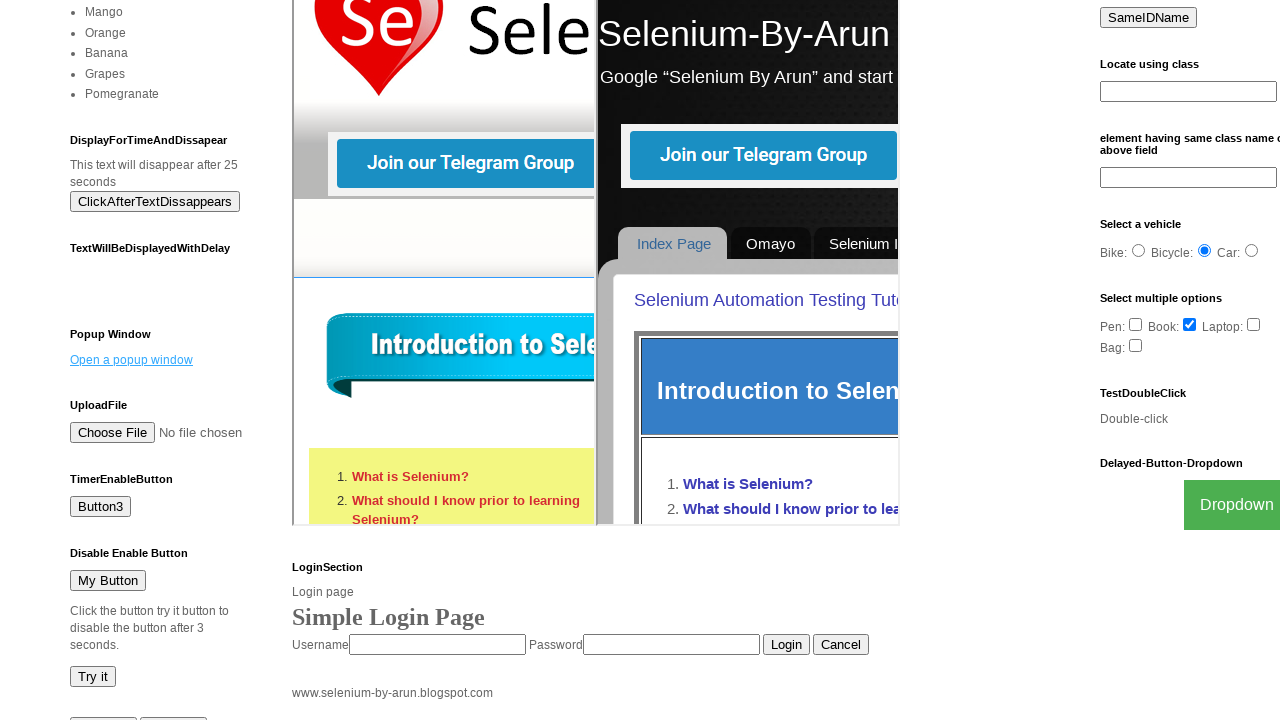

Verified main page is still accessible after popup closure
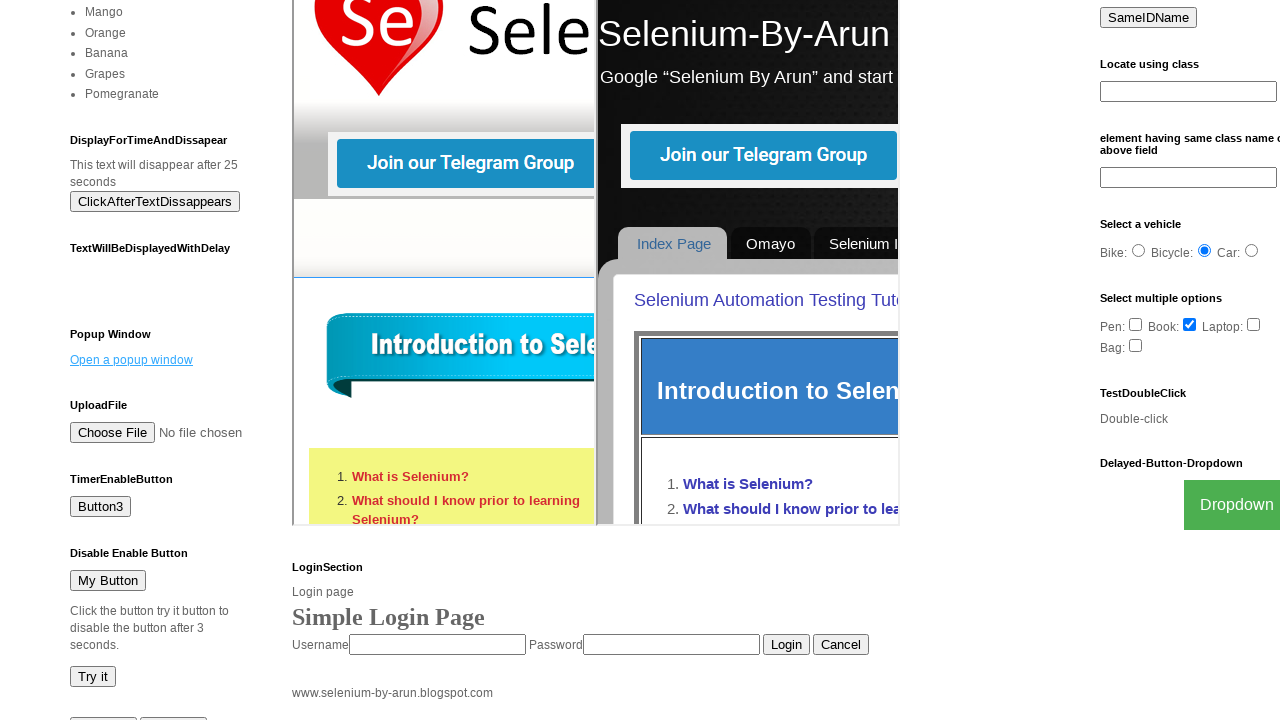

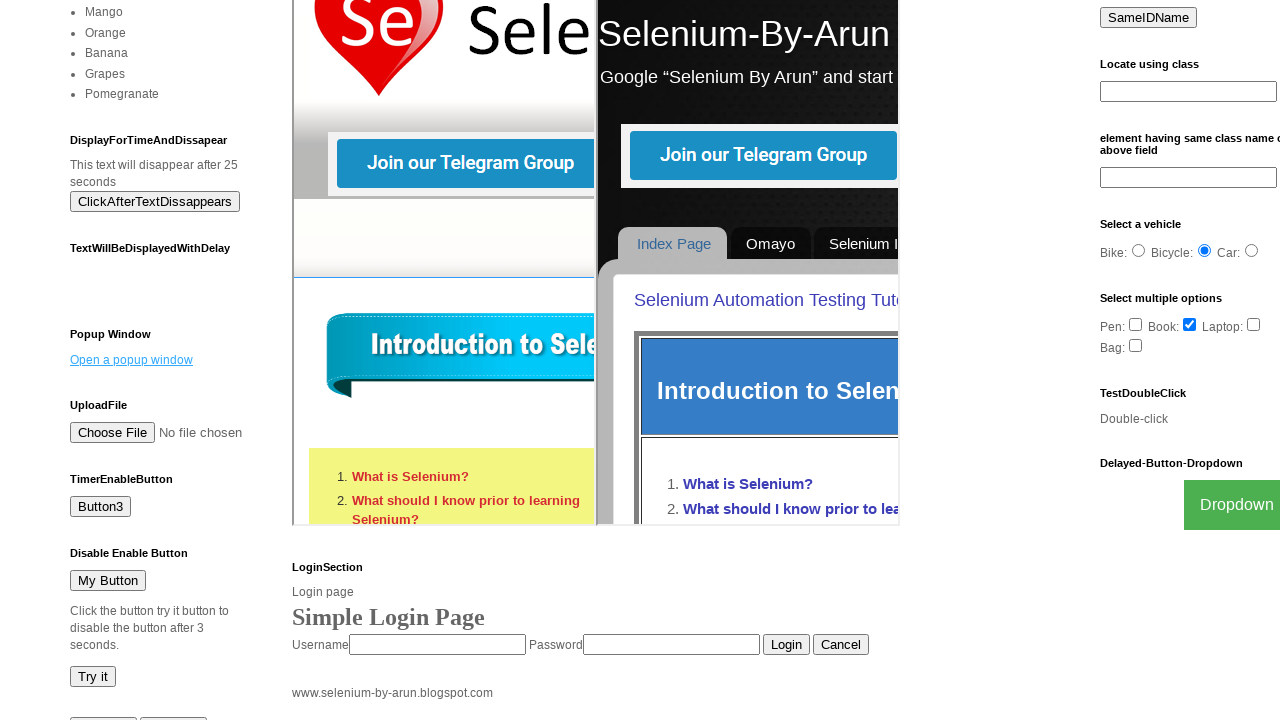